Verifies that a checkbox disappears after clicking the Remove button and waits for confirmation message

Starting URL: http://the-internet.herokuapp.com/dynamic_controls

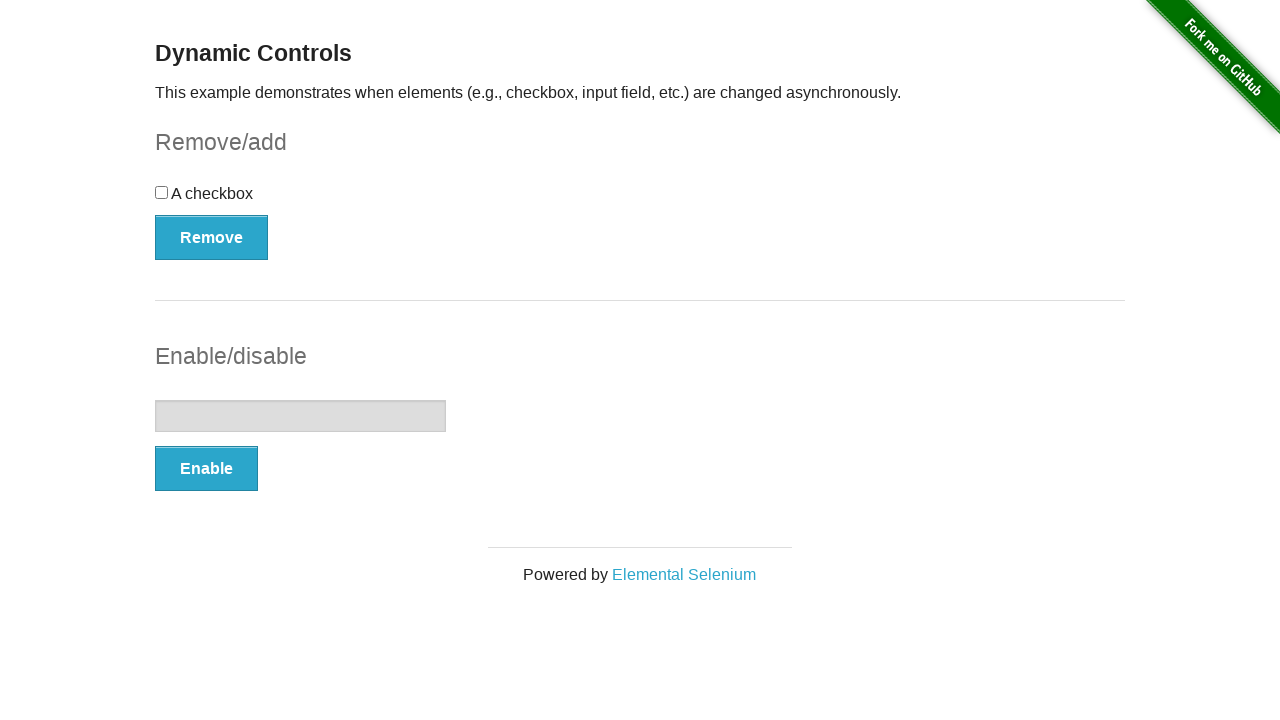

Navigated to dynamic controls page
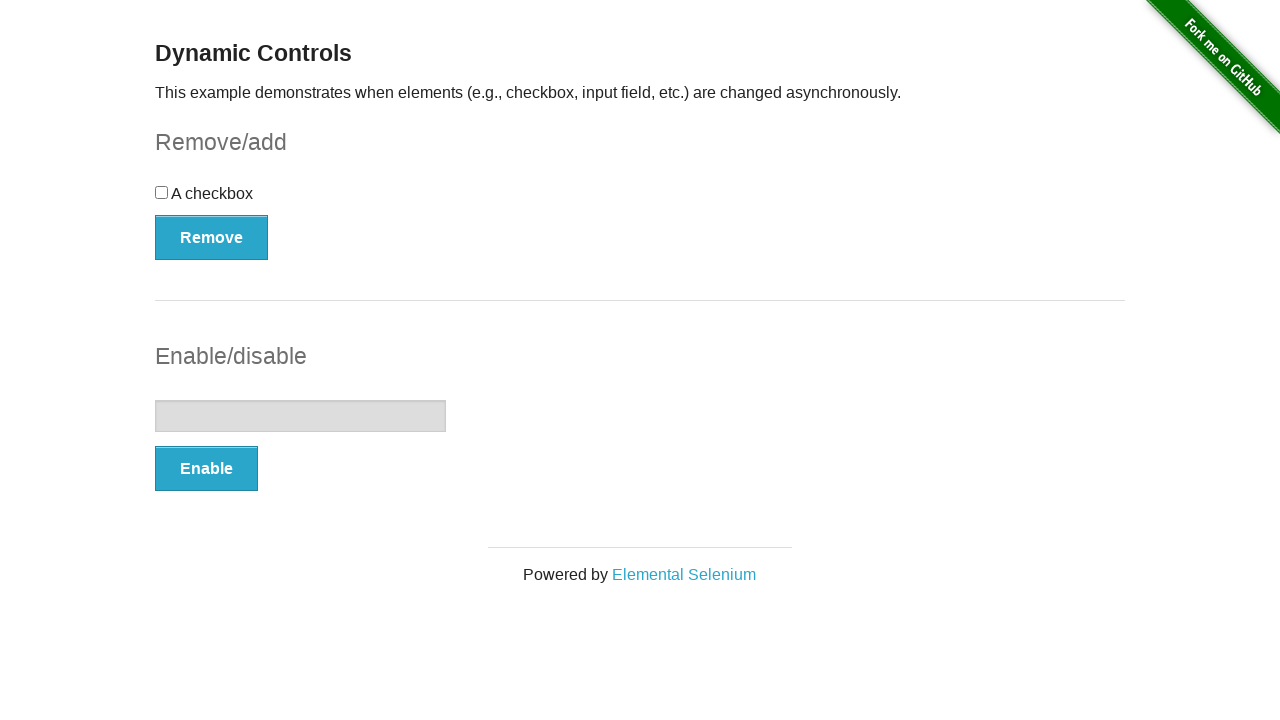

Clicked the Remove button at (212, 237) on button:has-text('Remove')
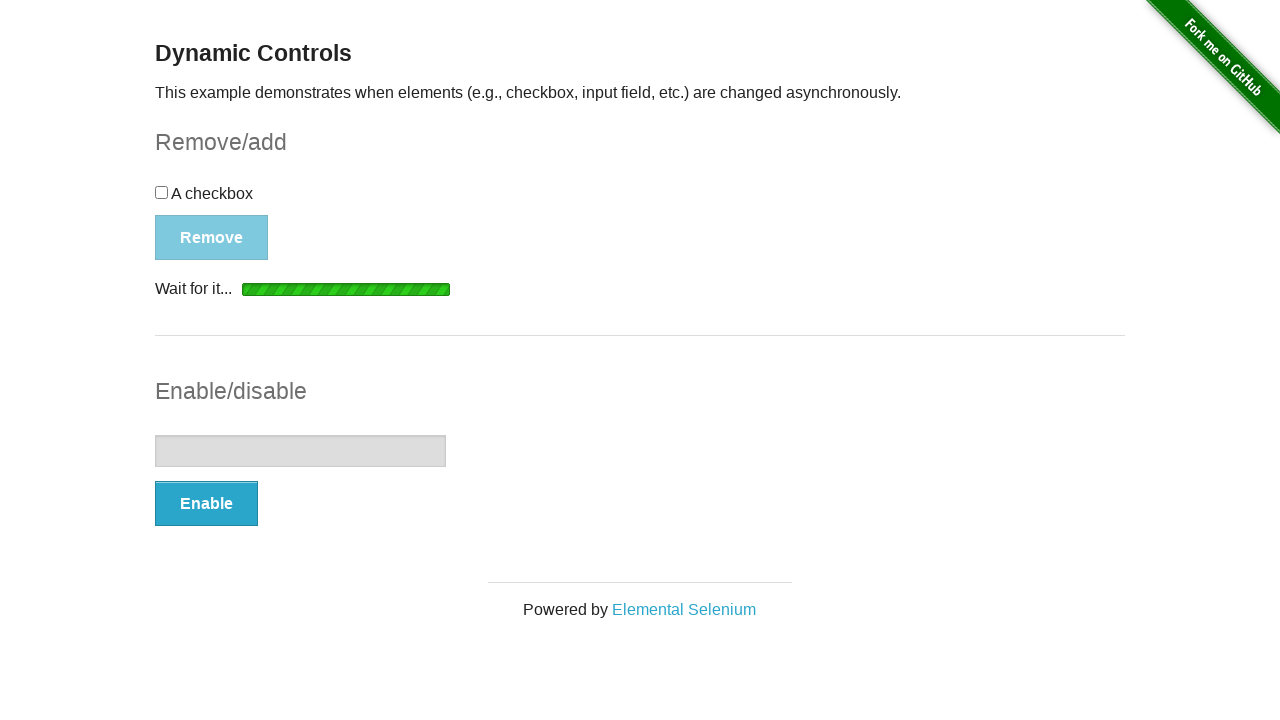

Confirmation message 'It's gone!' appeared
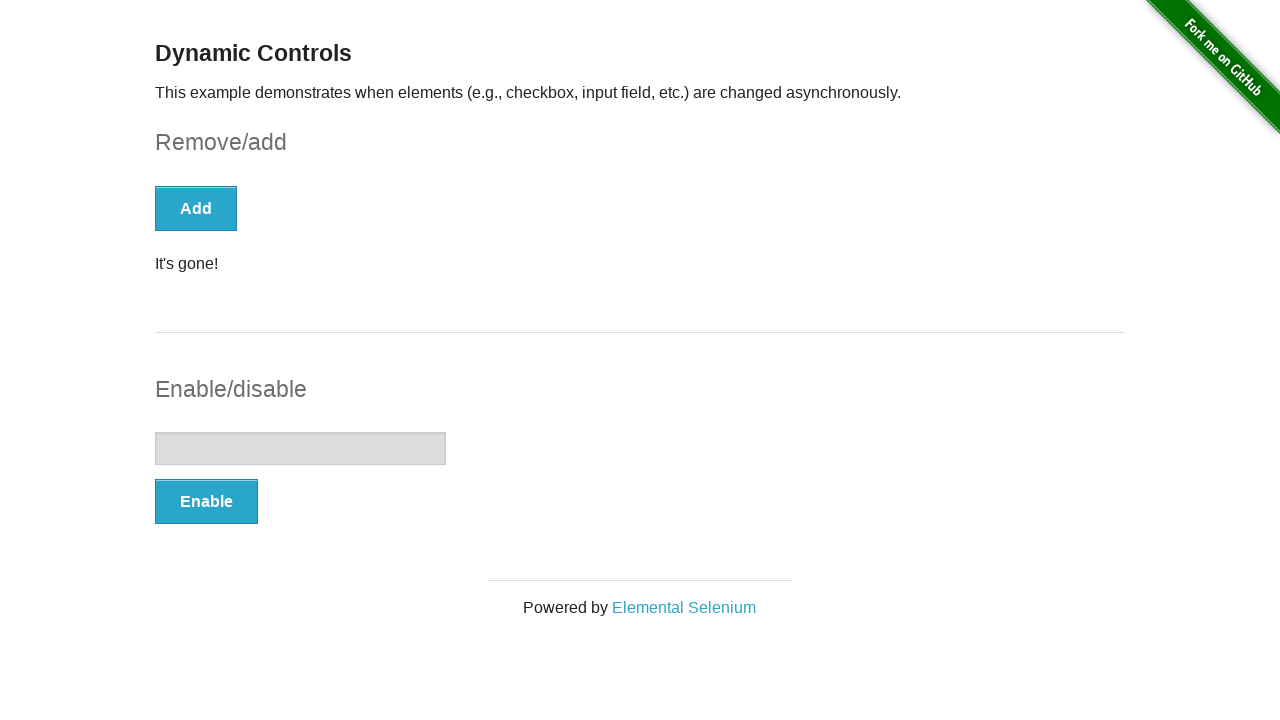

Verified checkbox is no longer visible
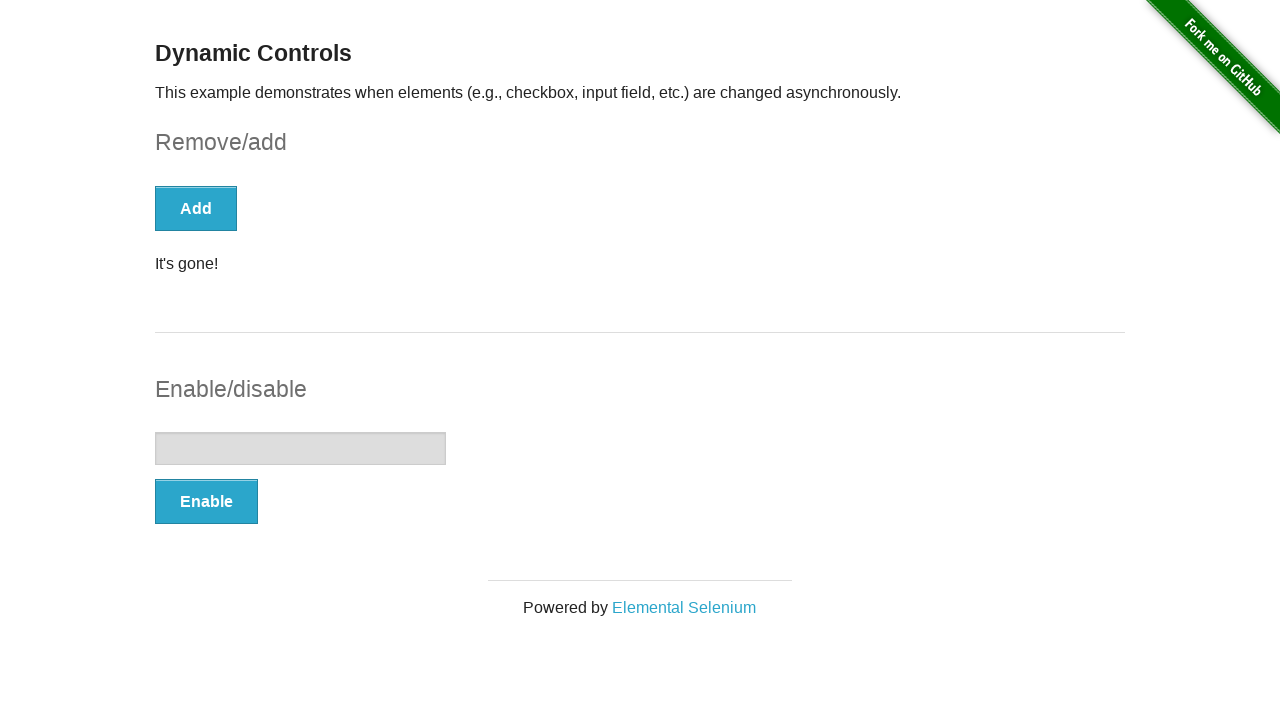

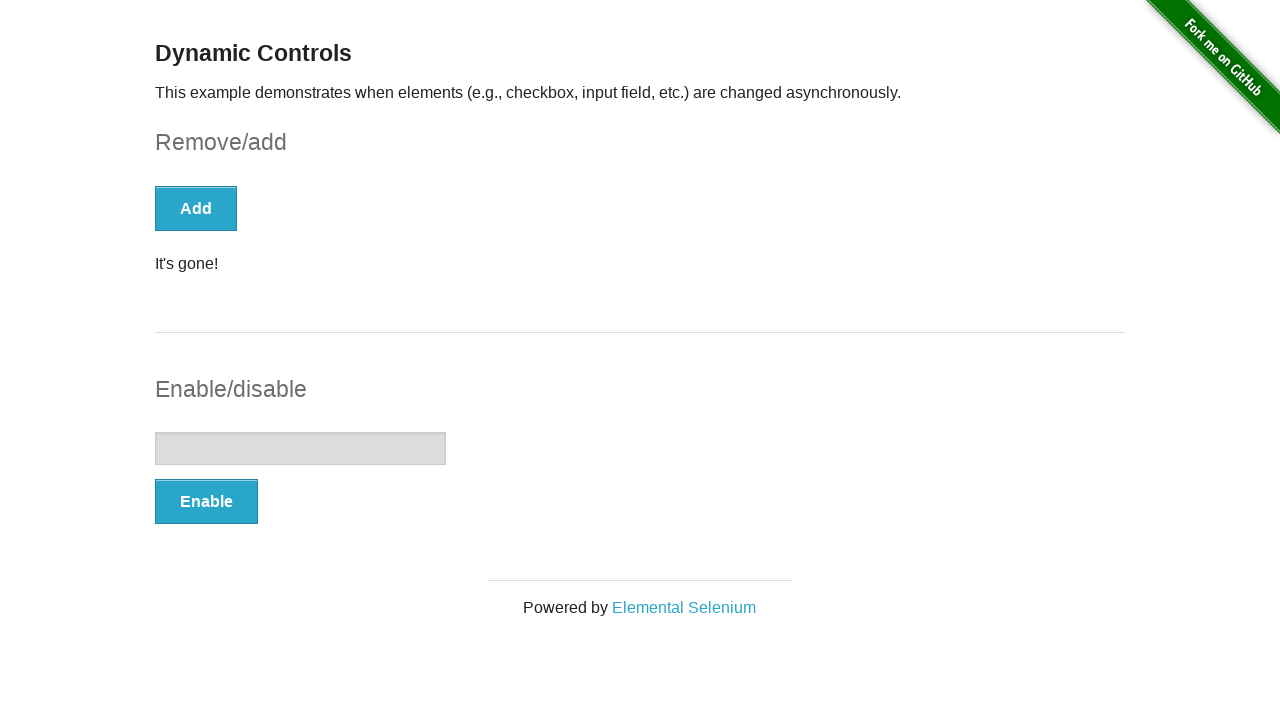